Tests form submission by filling username field, then email field, and submitting

Starting URL: https://demoqa.com/text-box

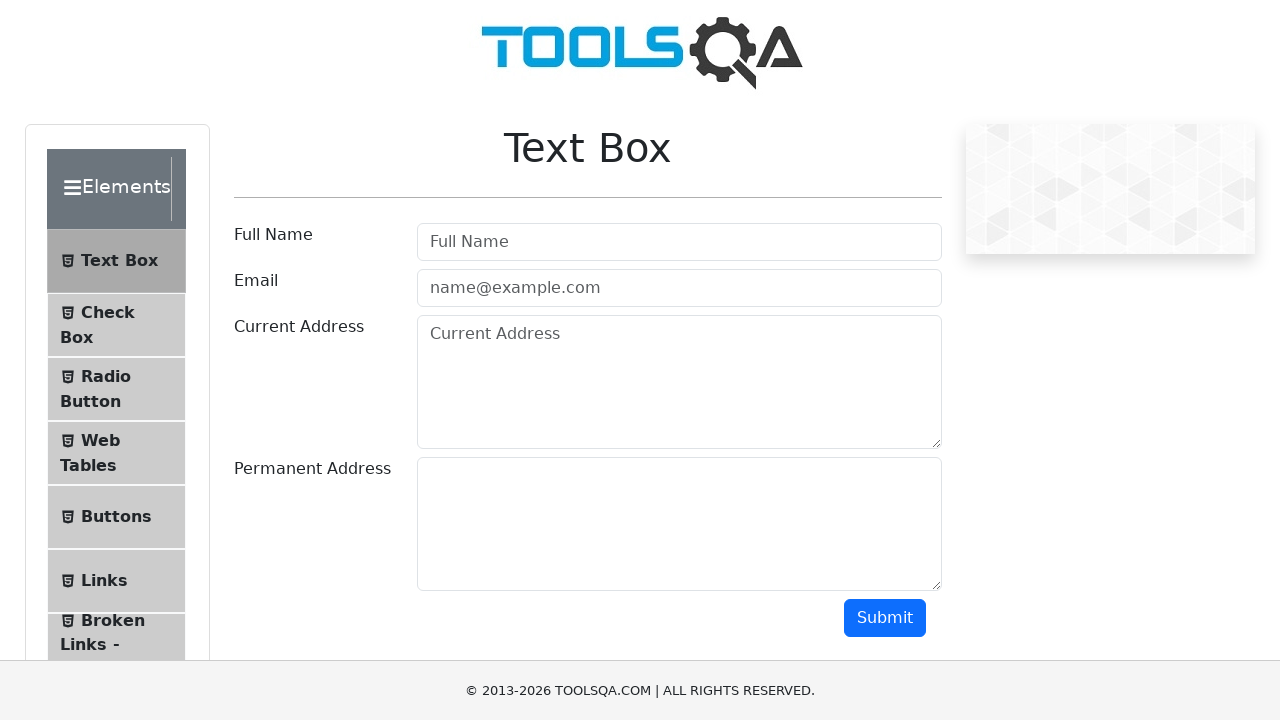

Filled username field with 'kevin' on #userName
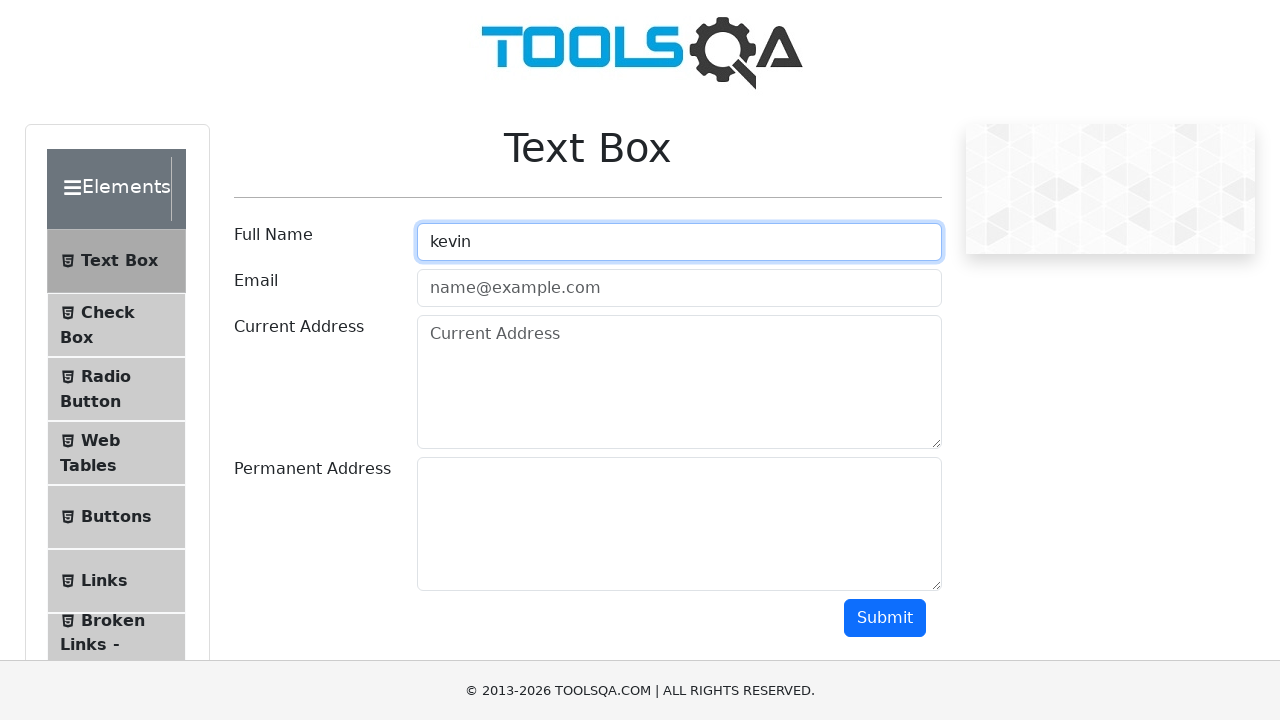

Filled email field with 'kevin@gmail.com' on #userEmail
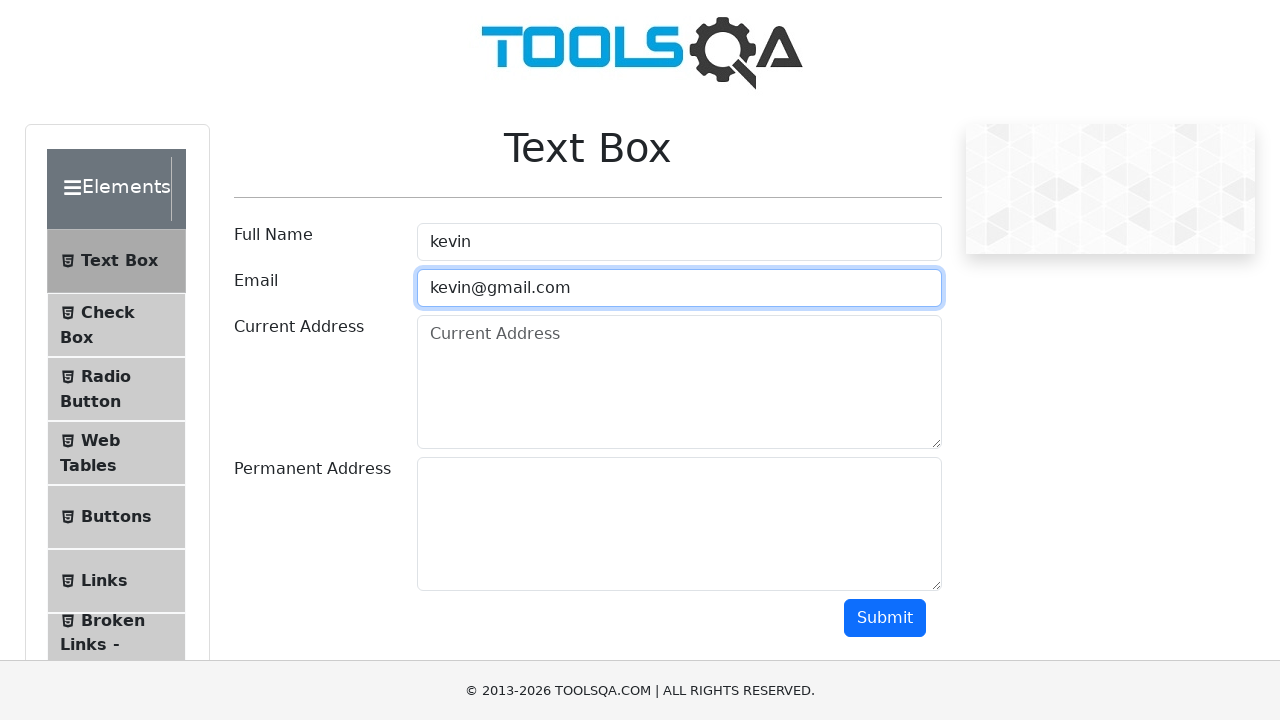

Clicked submit button to submit form at (885, 618) on #submit
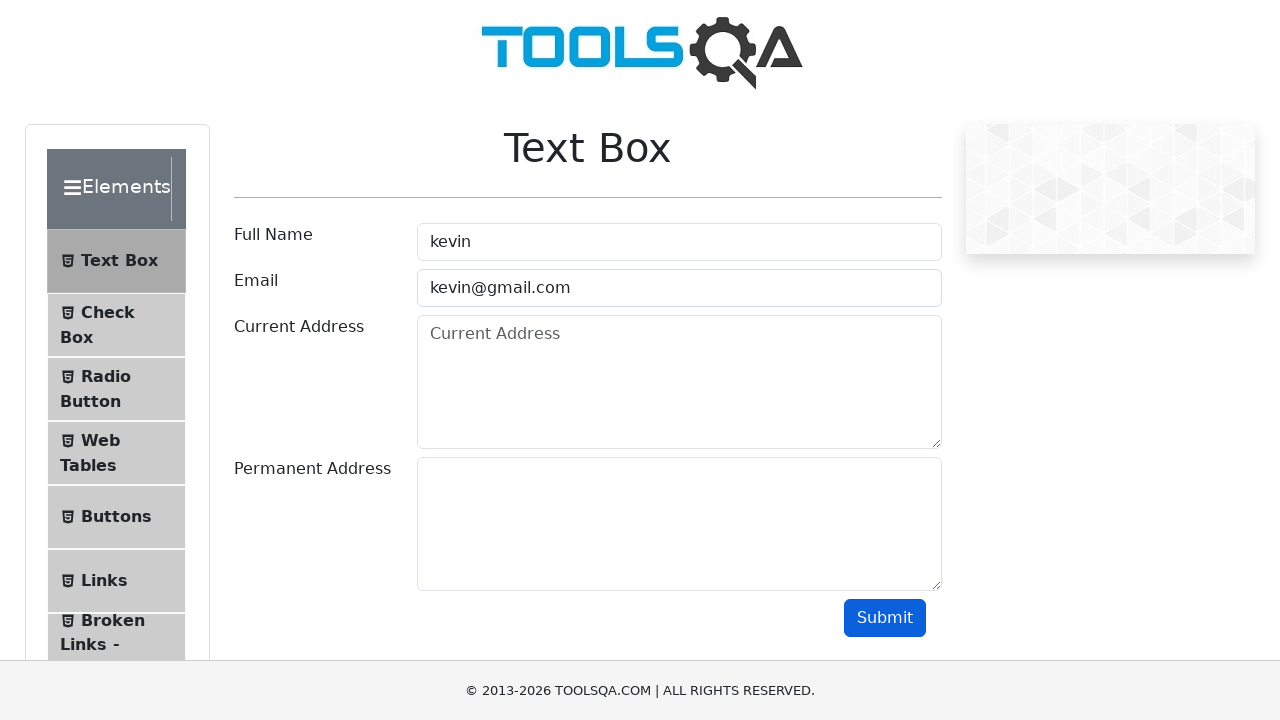

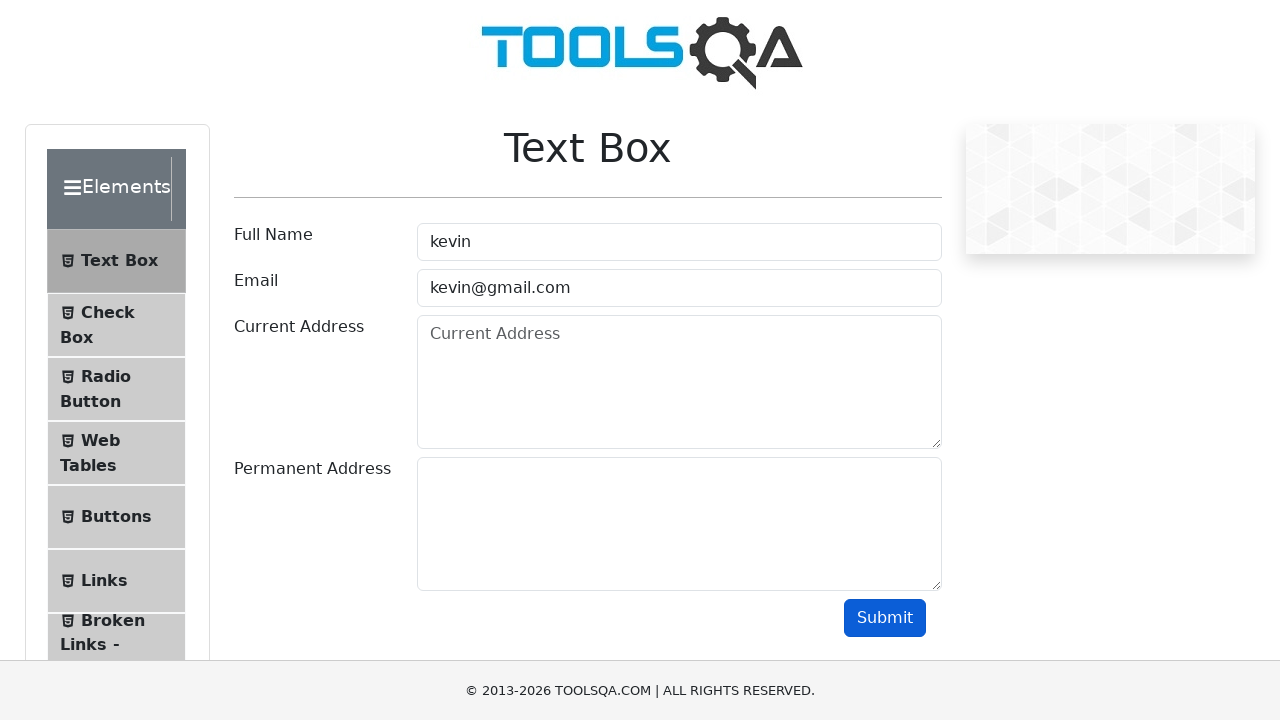